Tests a practice form by filling various fields including email, password, name, selecting options from dropdowns and radio buttons, then submitting the form and verifying success message

Starting URL: https://rahulshettyacademy.com/angularpractice/

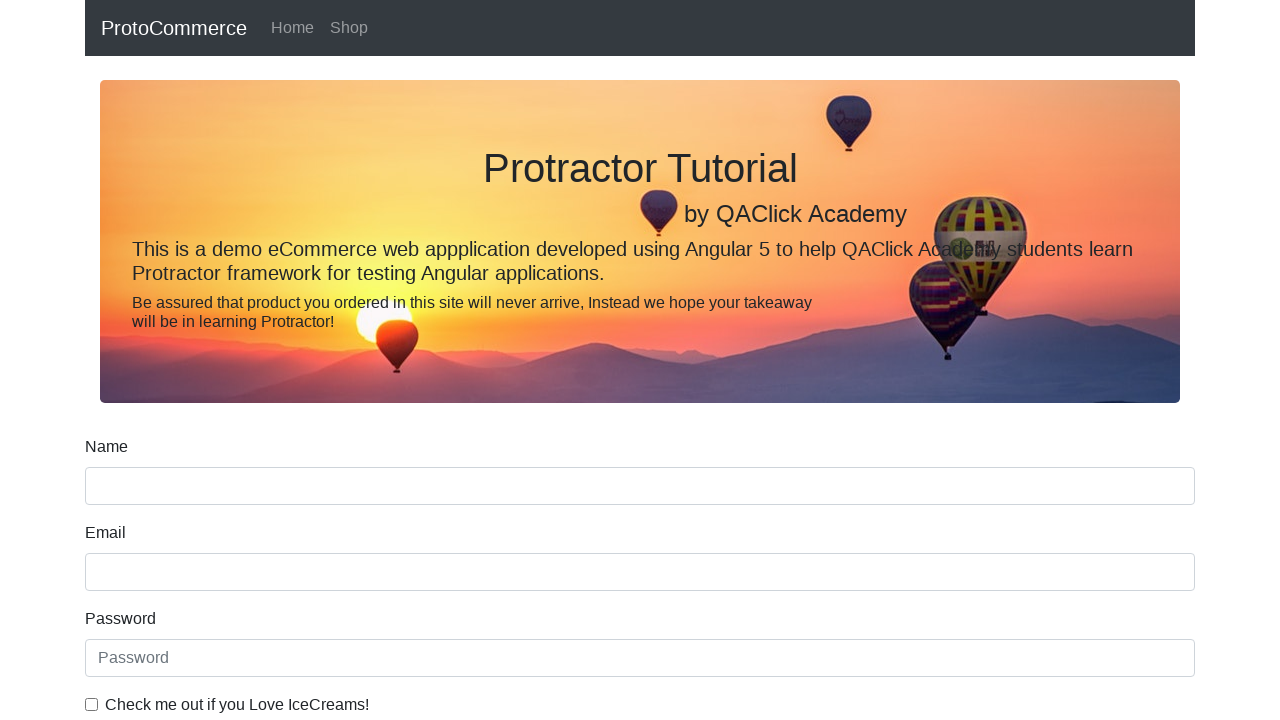

Filled email field with 'testuser123@example.com' on input[name='email']
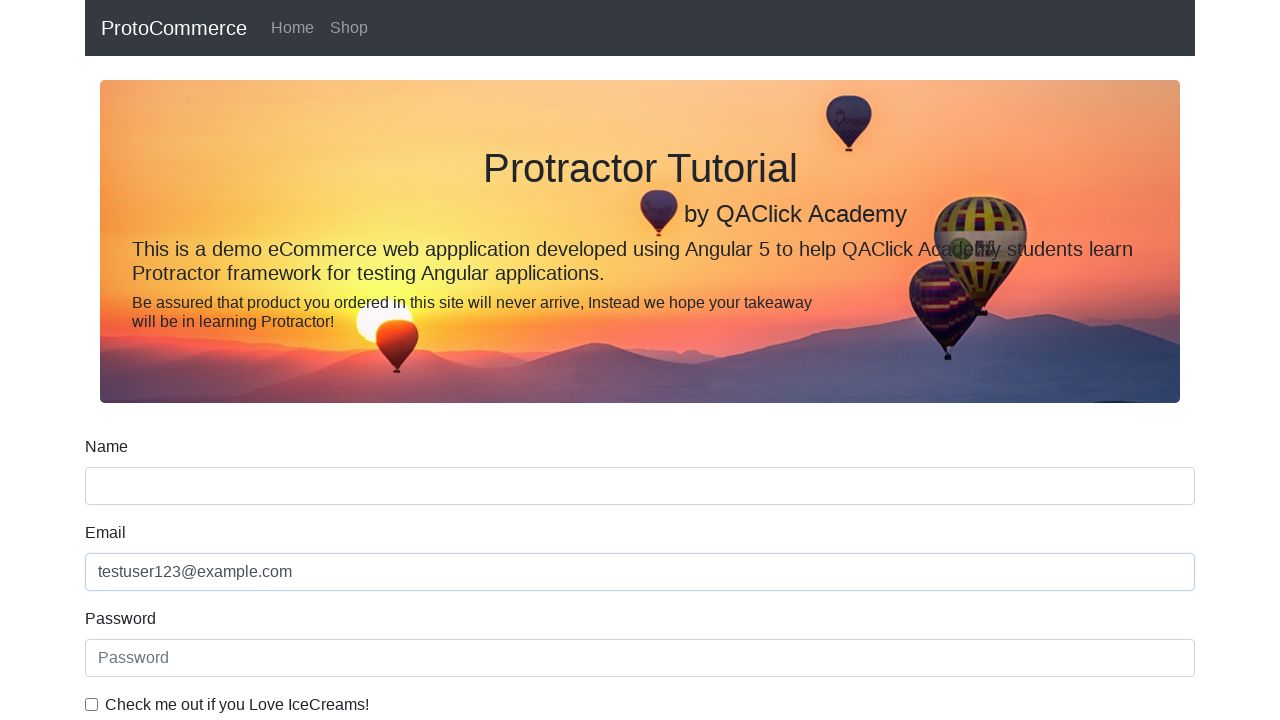

Filled password field with 'password789' on #exampleInputPassword1
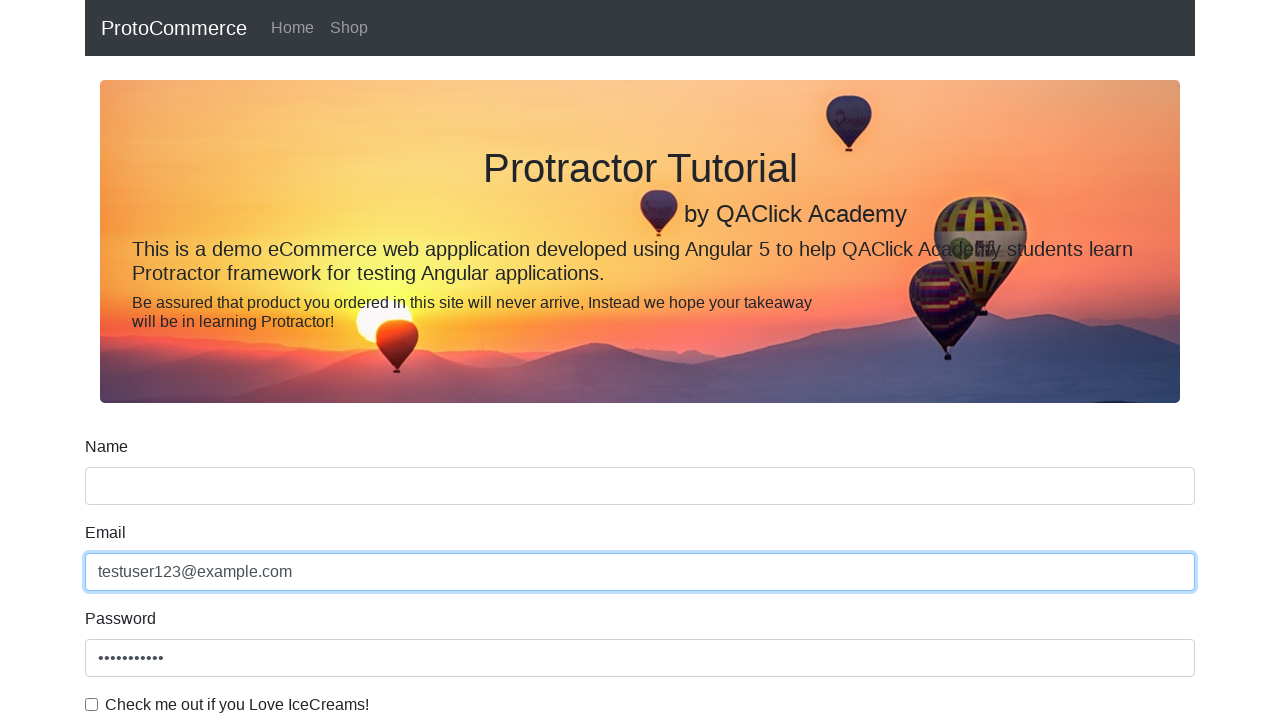

Checked the example checkbox at (92, 704) on #exampleCheck1
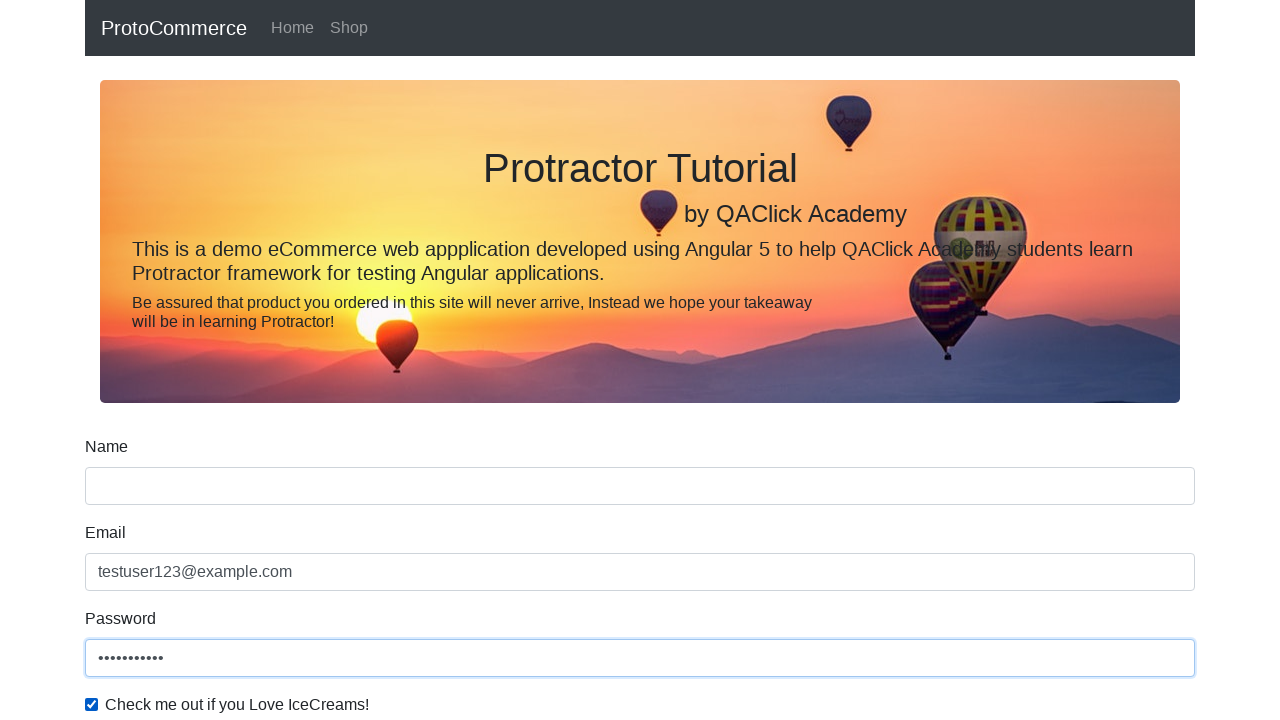

Filled name field with 'John Smith' on input[name='name']
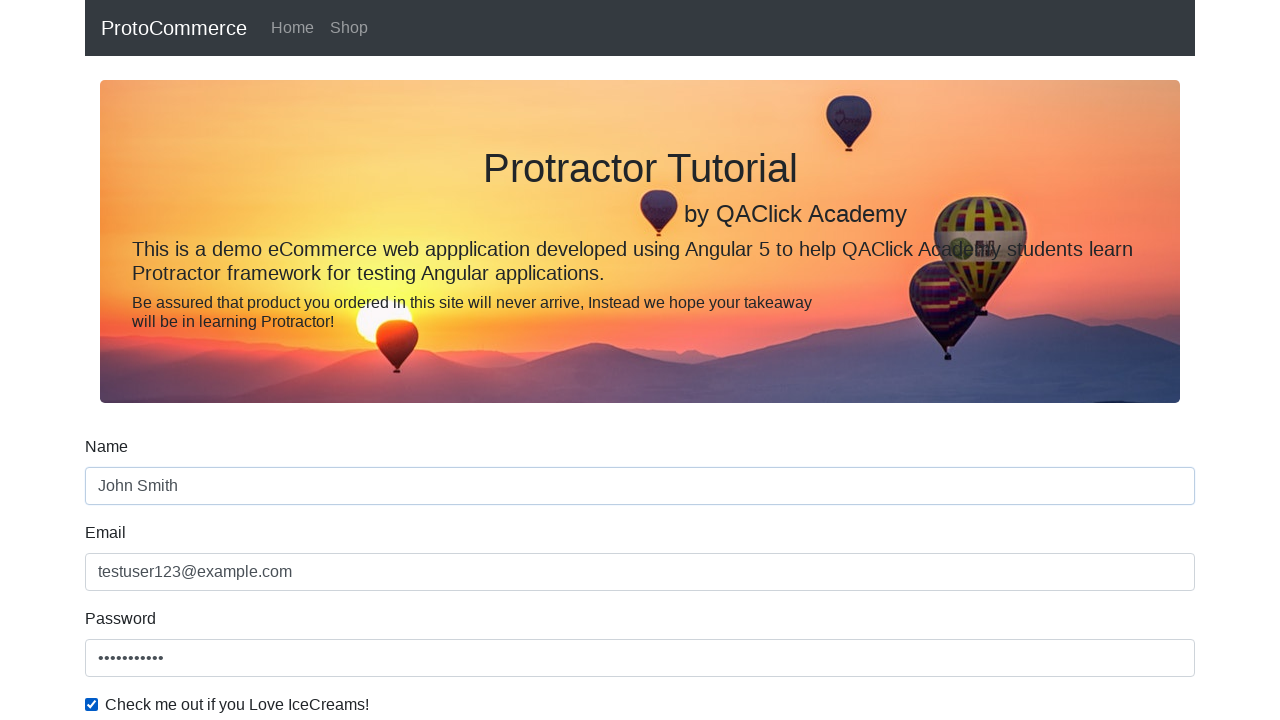

Selected inline radio button option at (238, 360) on #inlineRadio1
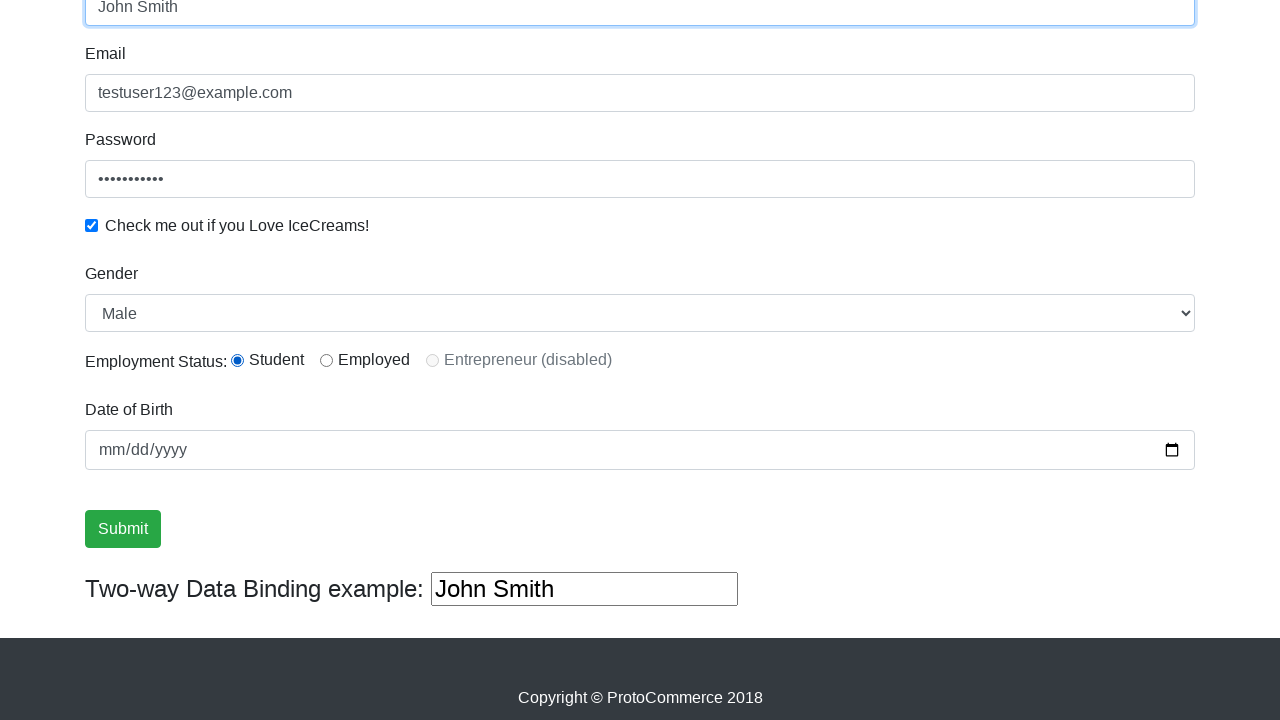

Selected 'Female' from dropdown menu on #exampleFormControlSelect1
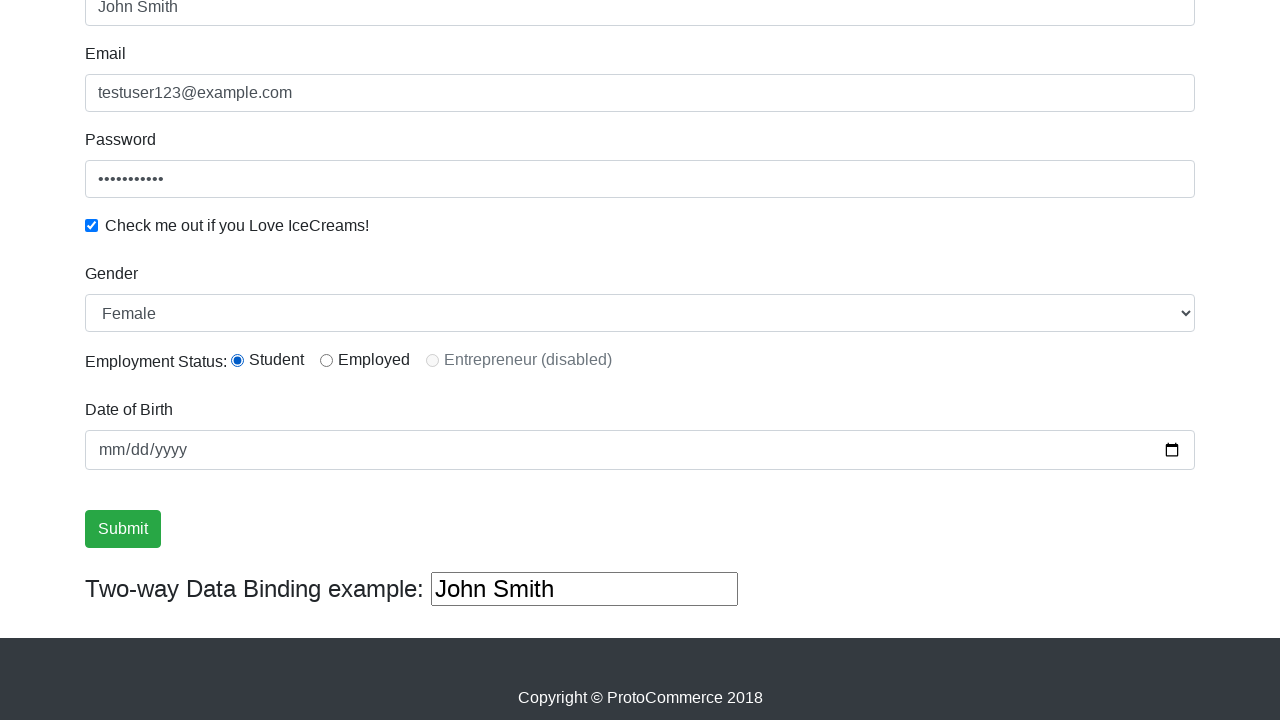

Clicked submit button to submit the form at (123, 529) on xpath=//input[@type='submit']
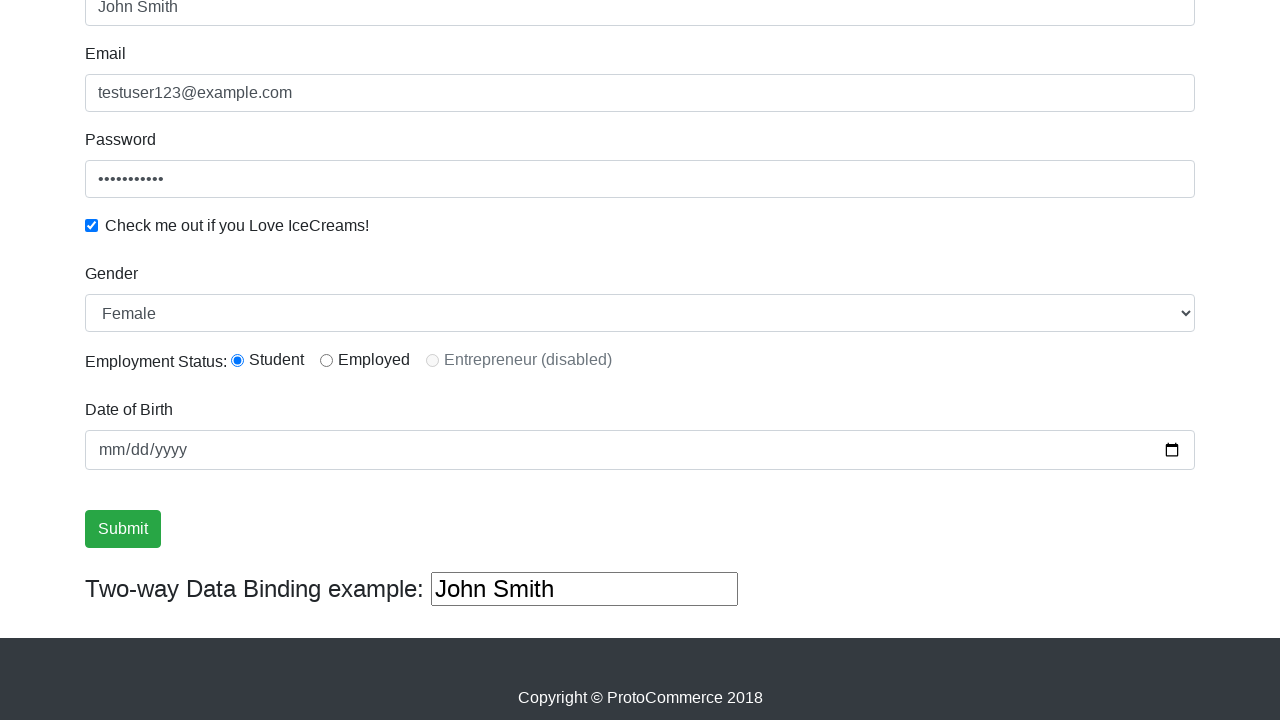

Success alert message appeared on page
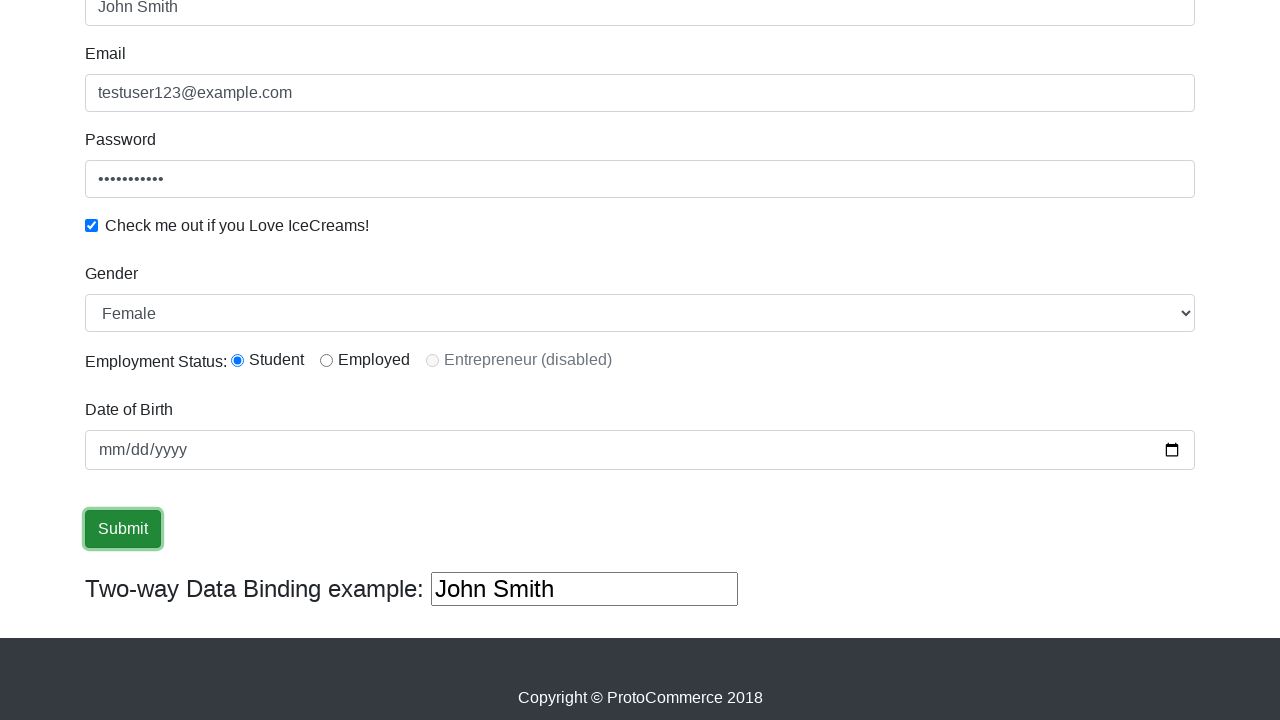

Retrieved success message: '
                    ×
                    Success! The Form has been submitted successfully!.
                  '
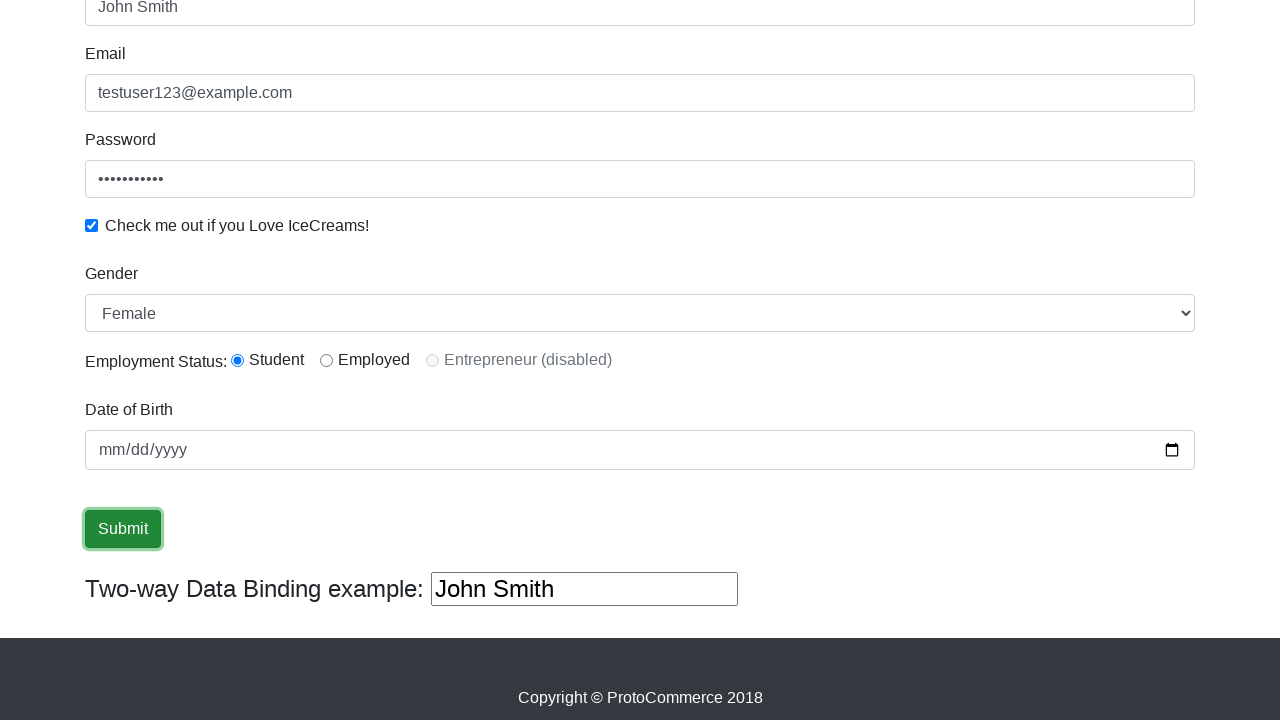

Verified success message contains 'Success'
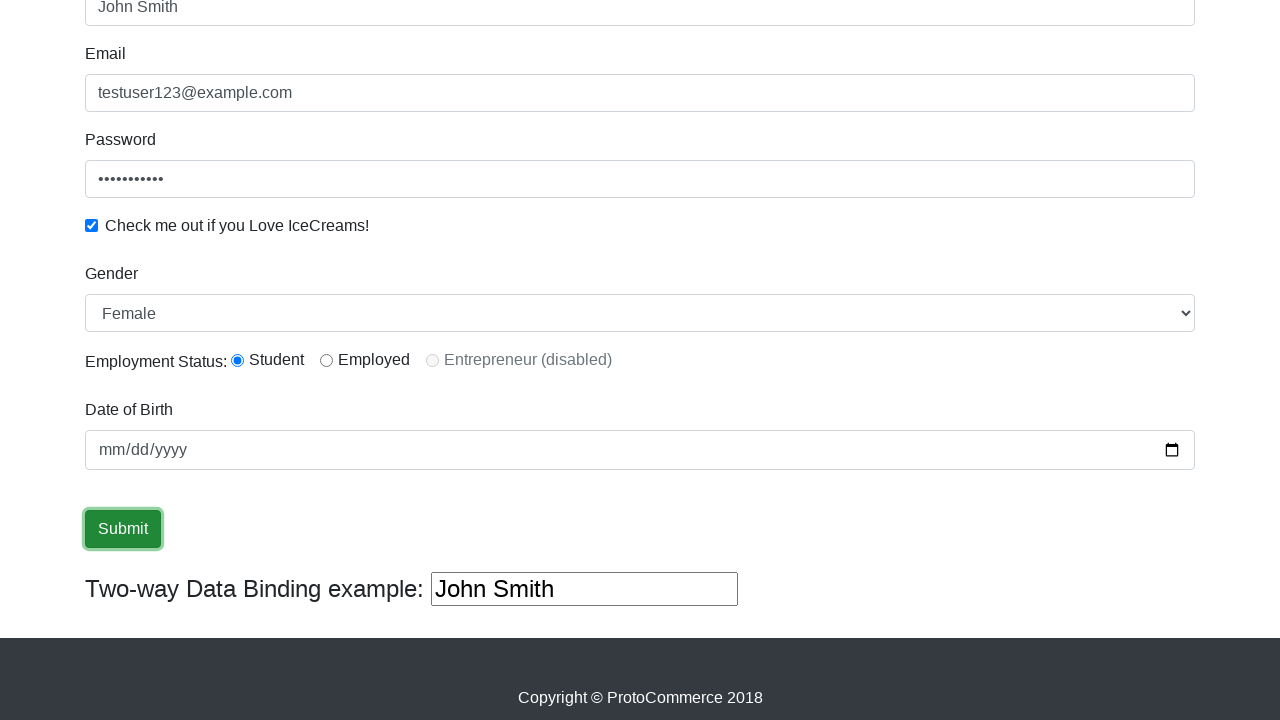

Filled third text input field with 'Sample text input' on (//input[@type='text'])[3]
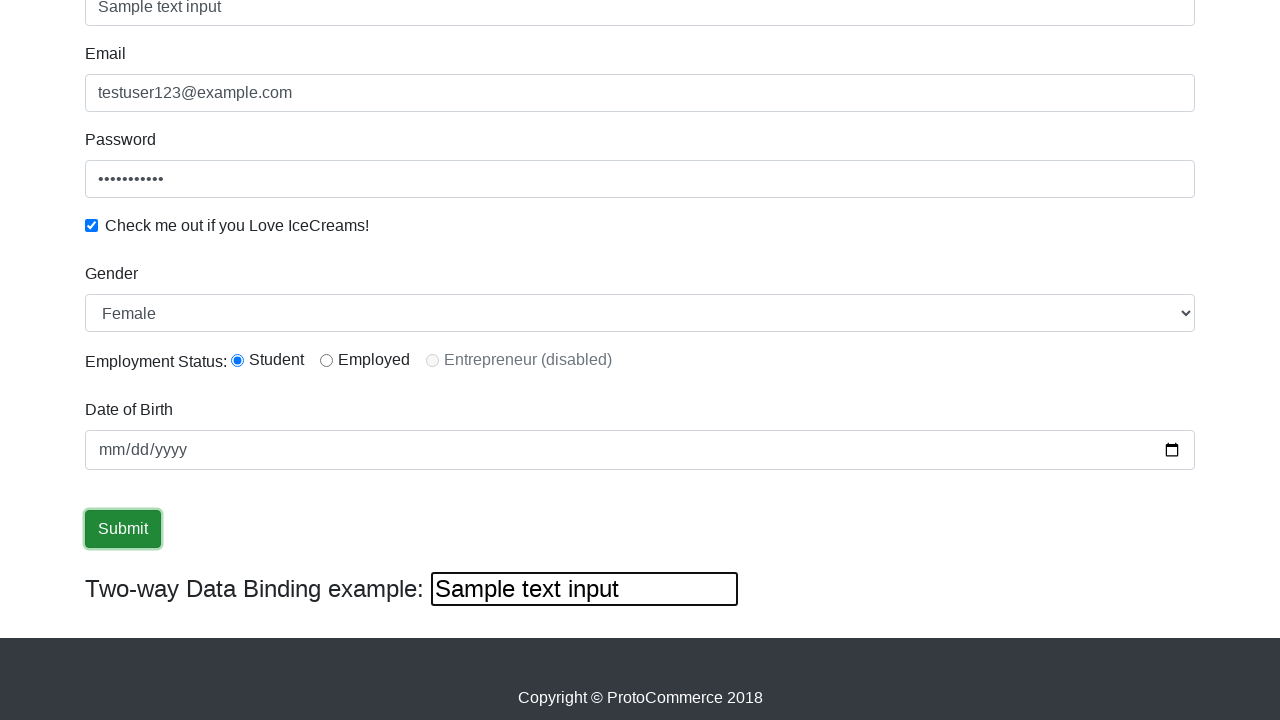

Cleared the third text input field on (//input[@type='text'])[3]
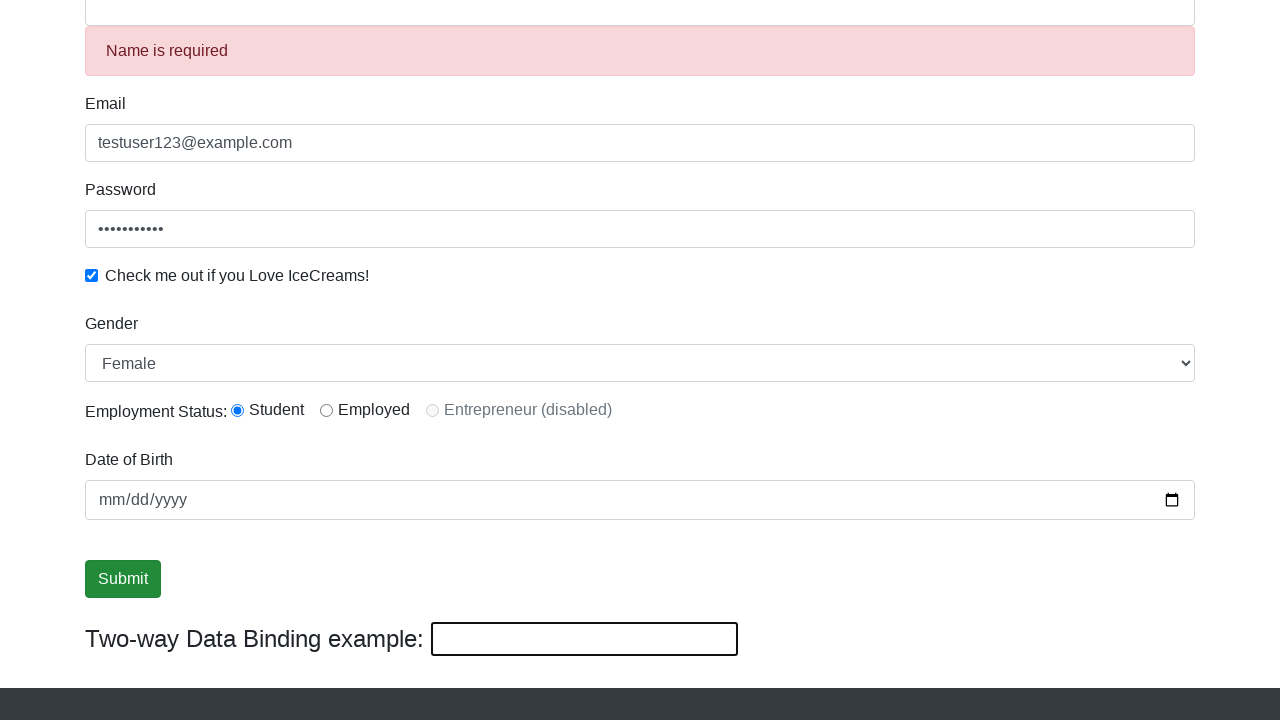

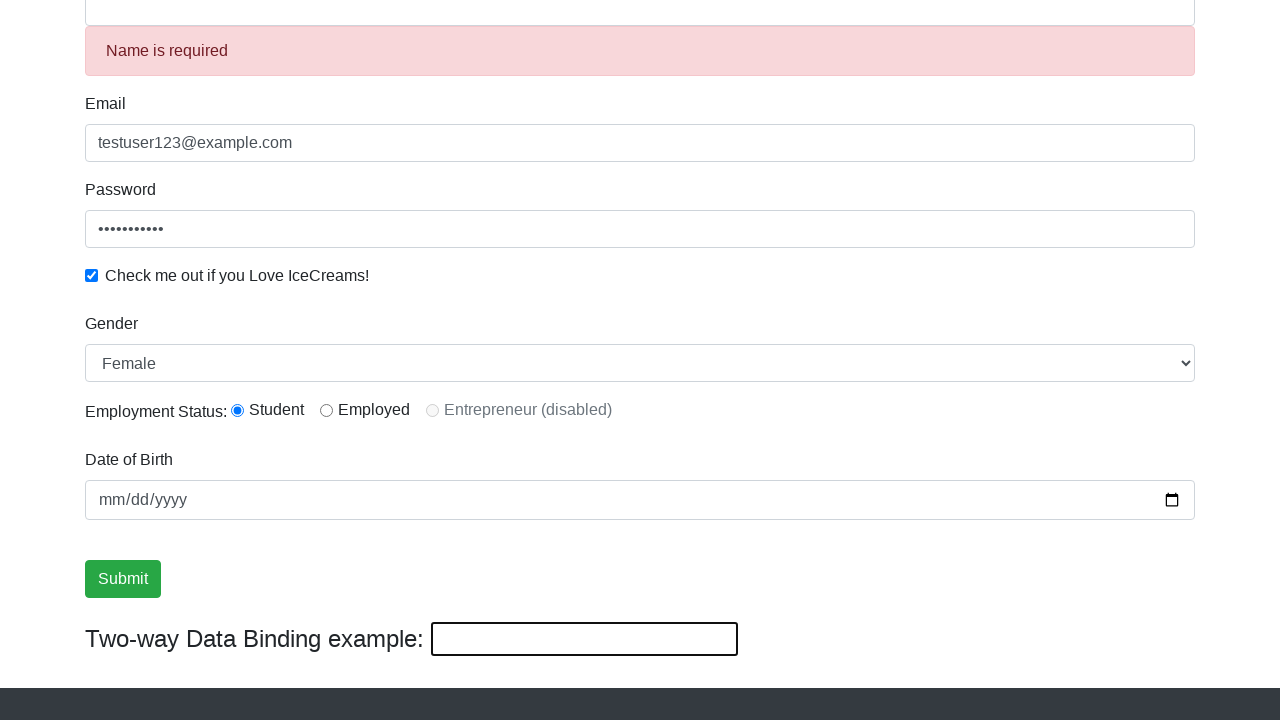